Tests clicking on a link that opens a popup window on the omayo test page

Starting URL: https://omayo.blogspot.com/2013/05/page-one.html

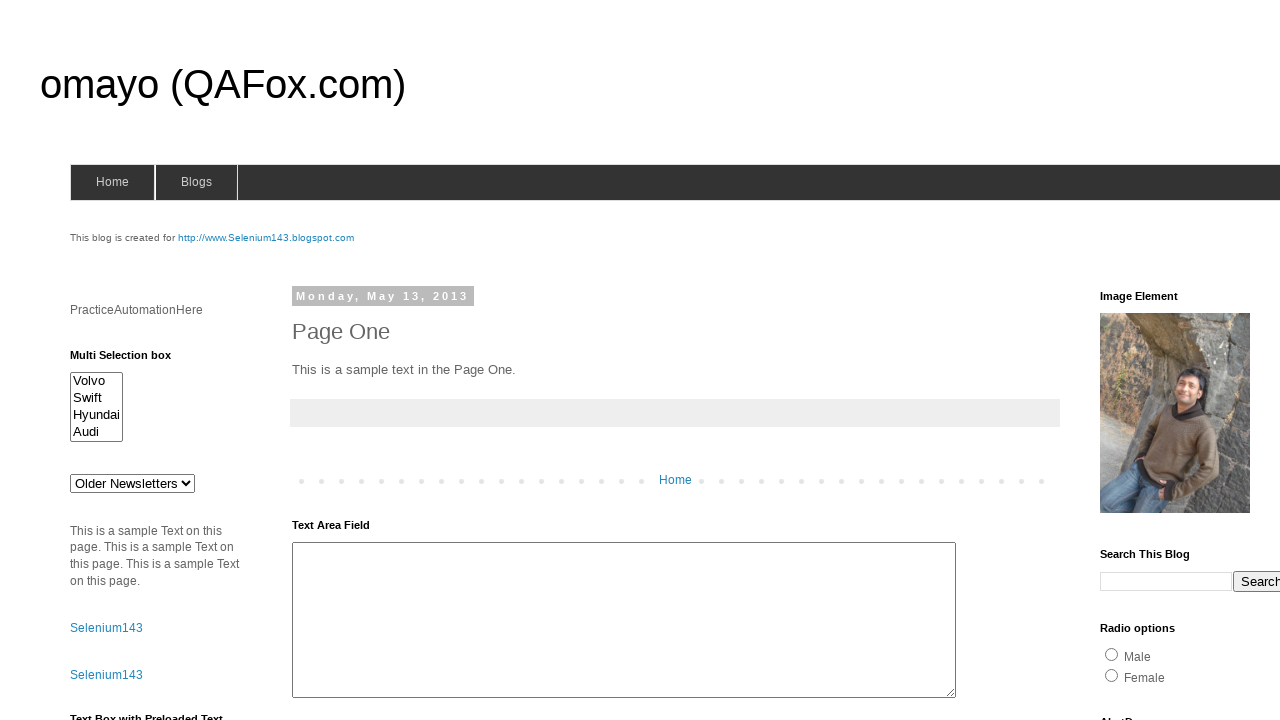

Clicked on 'Open a popup window' link at (132, 360) on text=Open a popup window
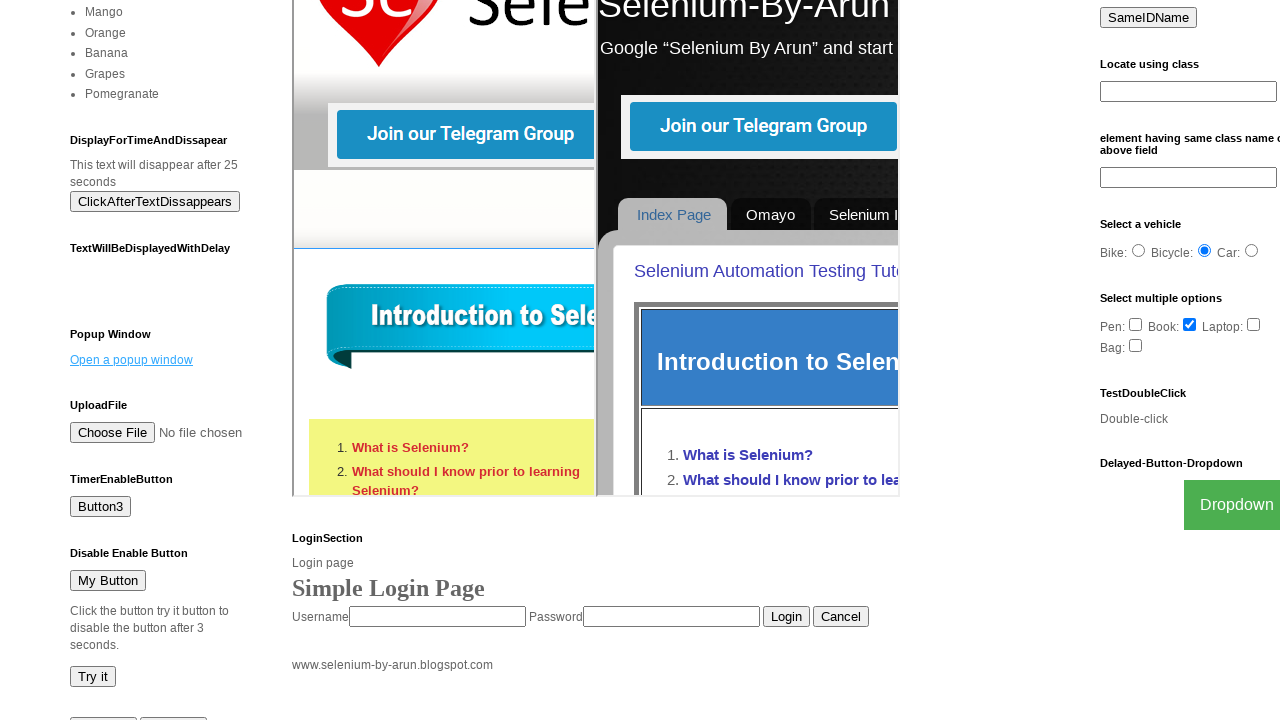

Waited 2000ms for popup window to open
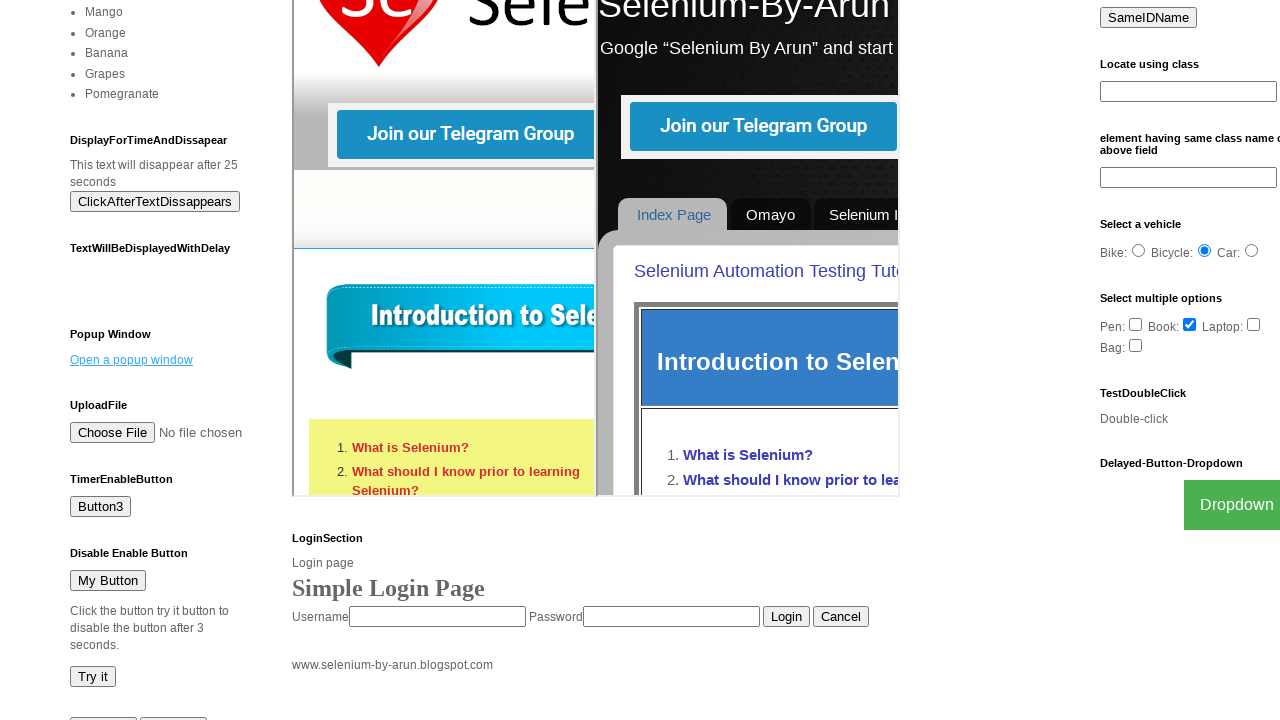

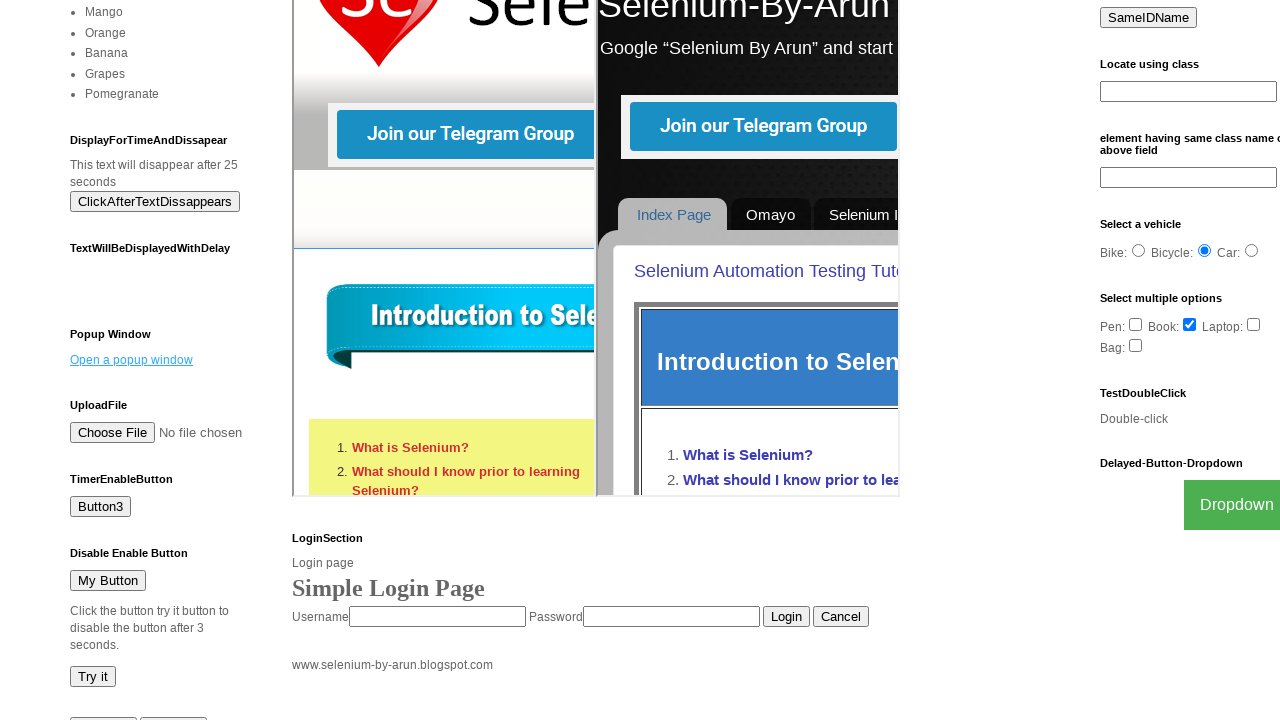